Tests clicking on a radio button in a Google Form that doesn't use input tags, verifying the aria-checked attribute changes

Starting URL: https://docs.google.com/forms/d/e/1FAIpQLSfiypnd69zhuDkjKgqvpID9kwO29UCzeCVrGGtbNPZXQok0jA/viewform

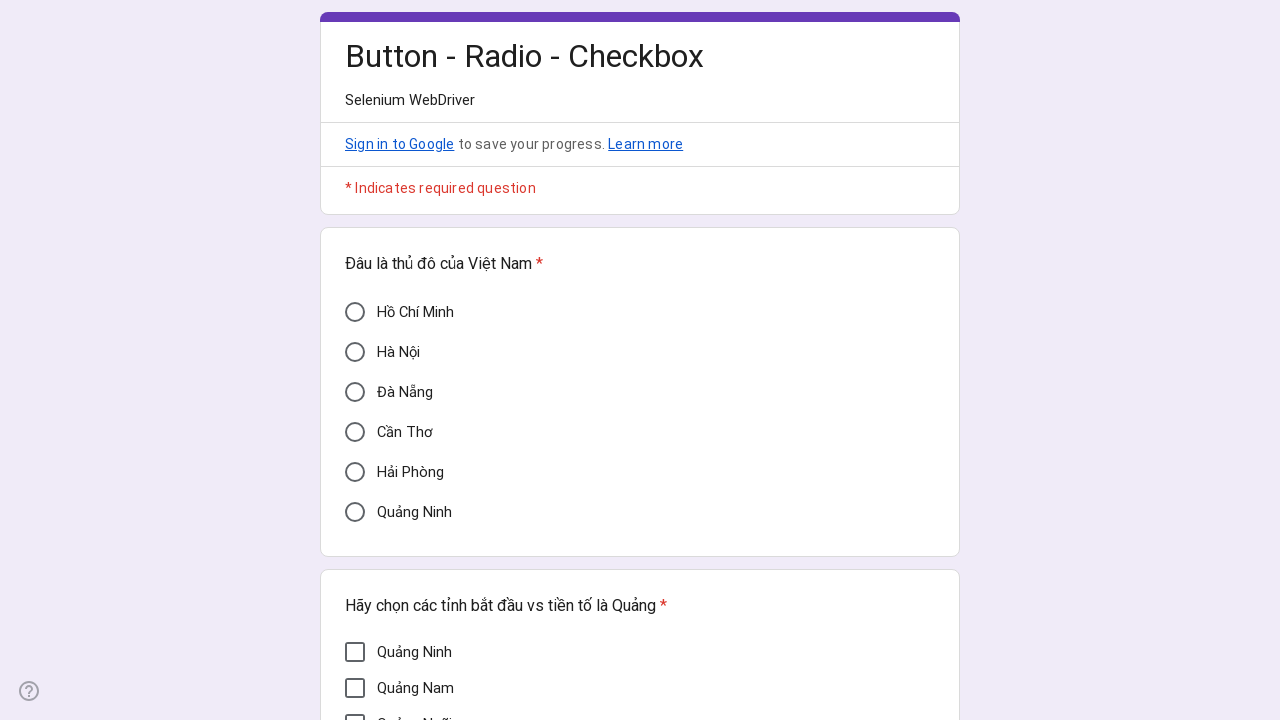

Located the Cần Thơ radio button element
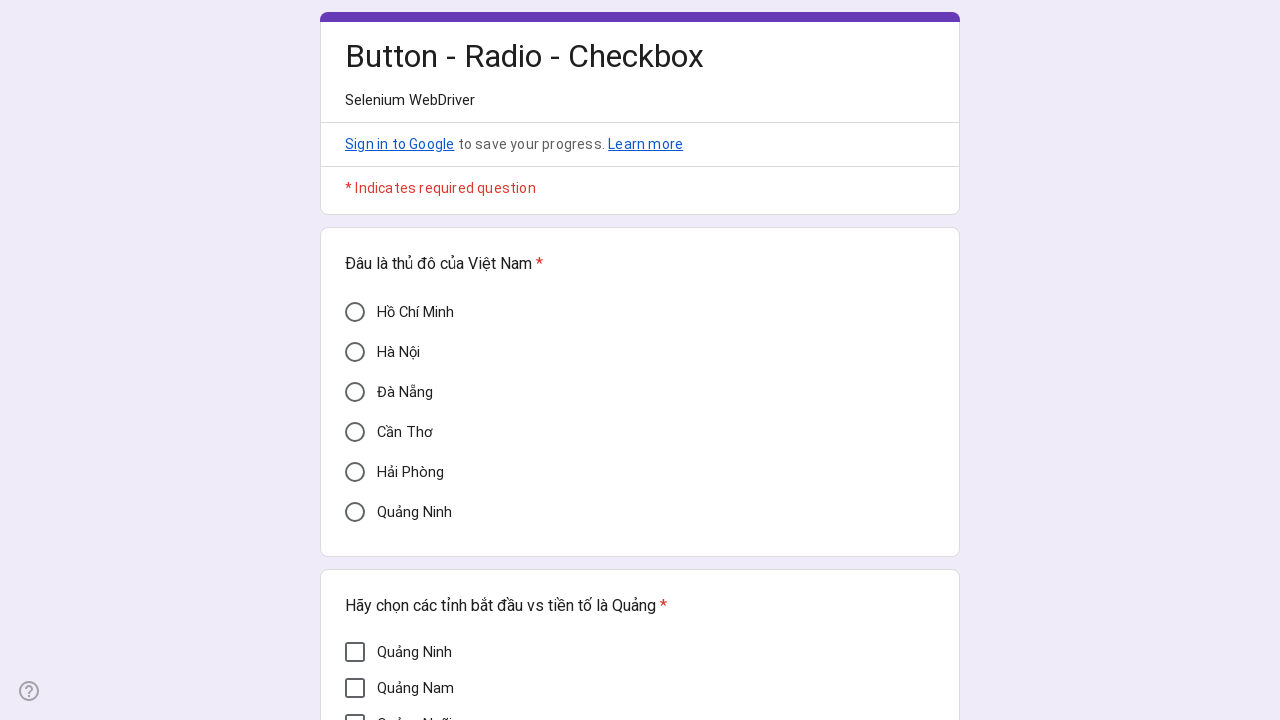

Verified radio button initial state is unchecked (aria-checked='false')
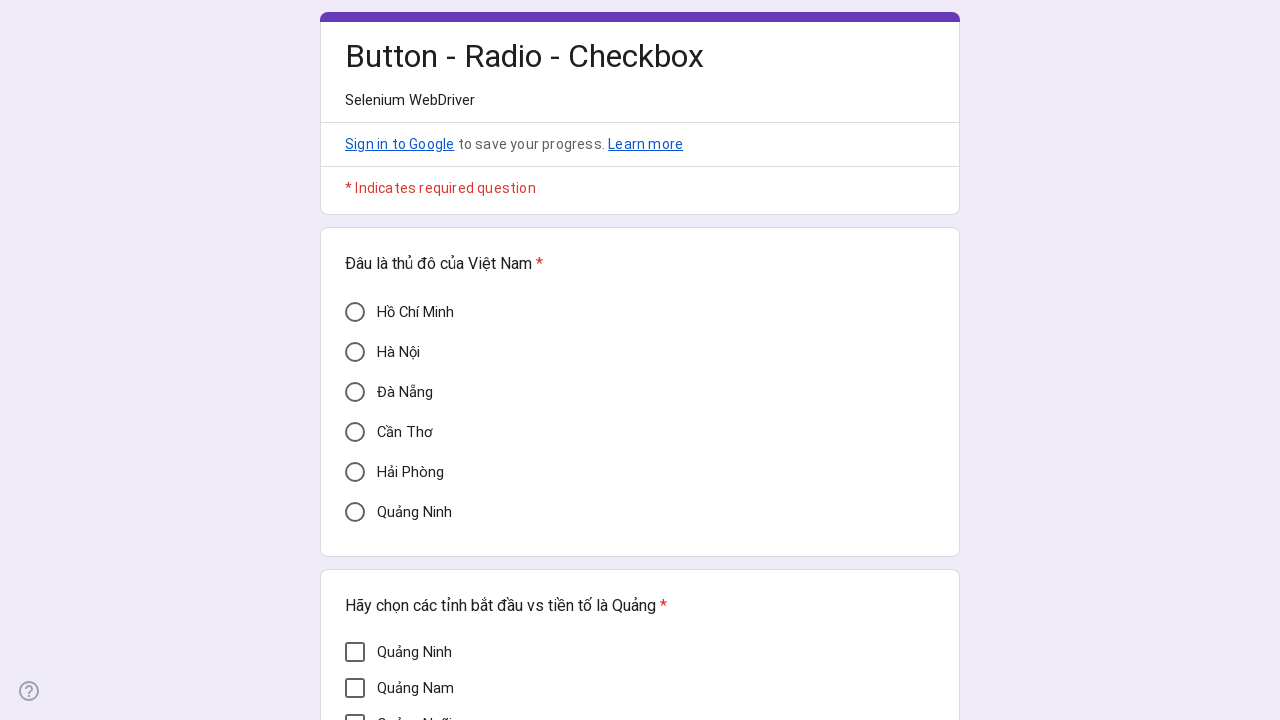

Clicked on the Cần Thơ radio button at (355, 432) on xpath=//div[@data-value='Cần Thơ']
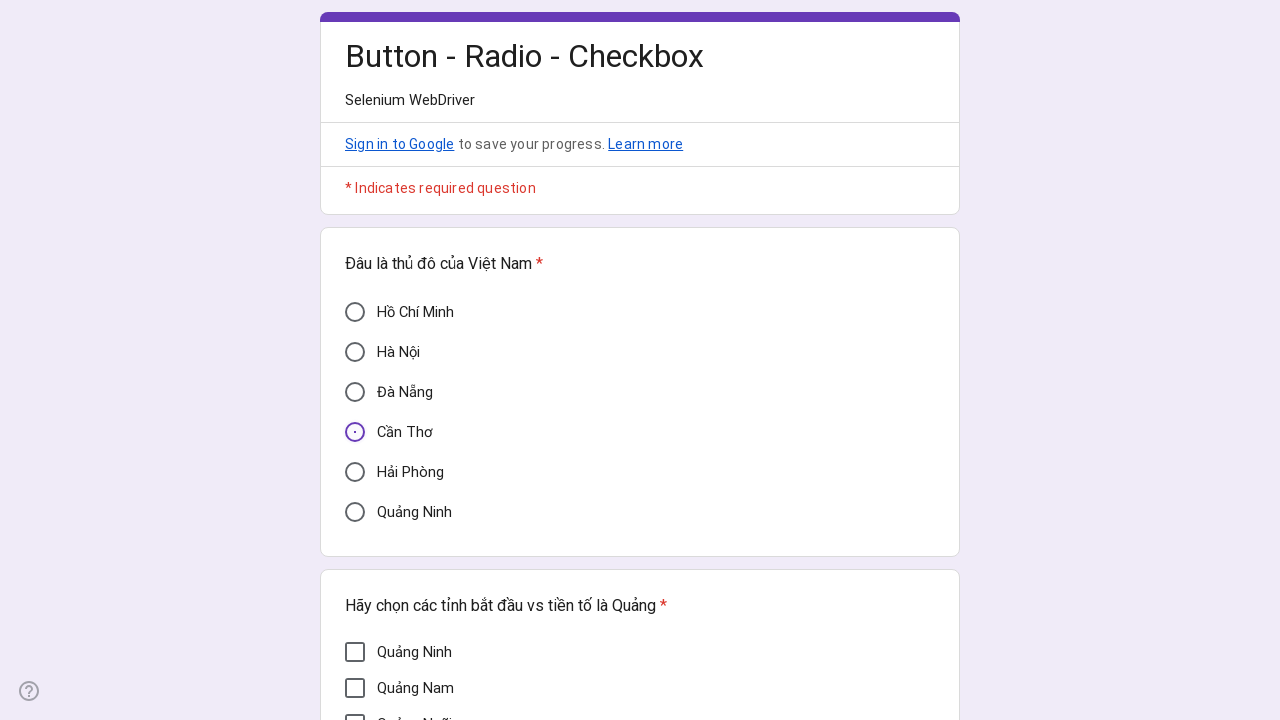

Verified radio button is now checked (aria-checked='true')
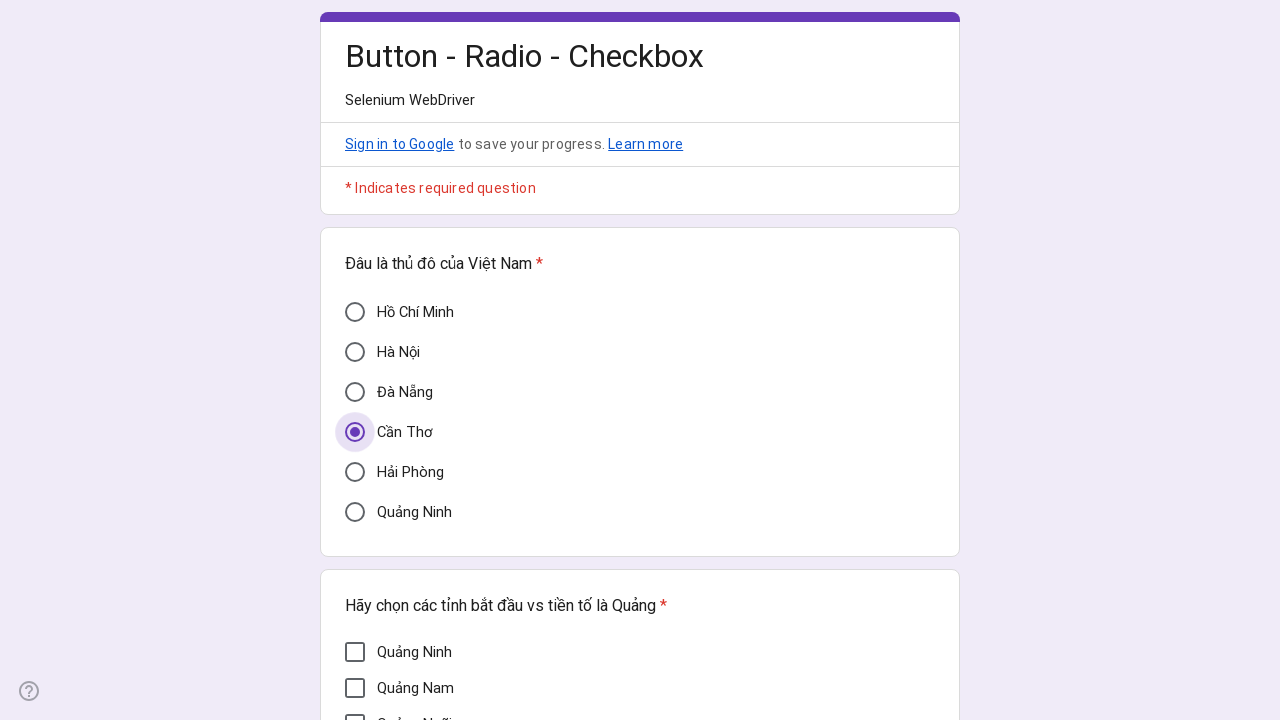

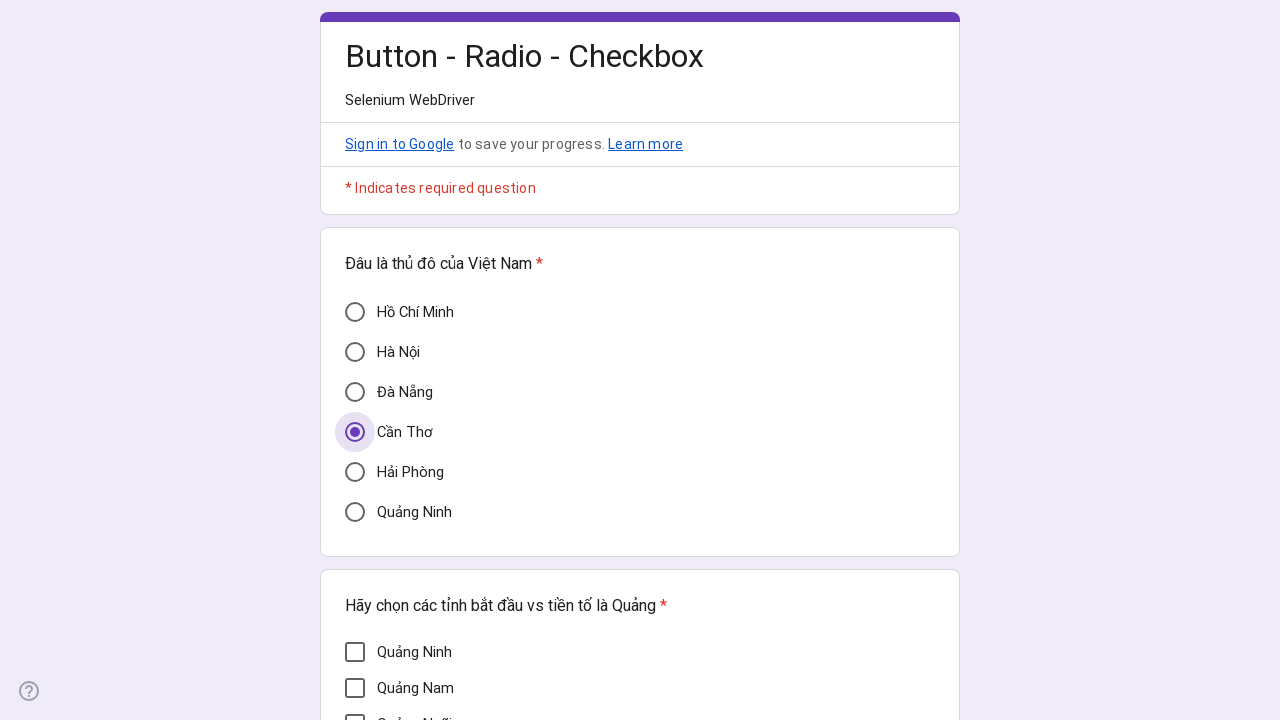